Tests radio button selection by clicking radio button 1 and then radio button 3

Starting URL: https://rahulshettyacademy.com/AutomationPractice/

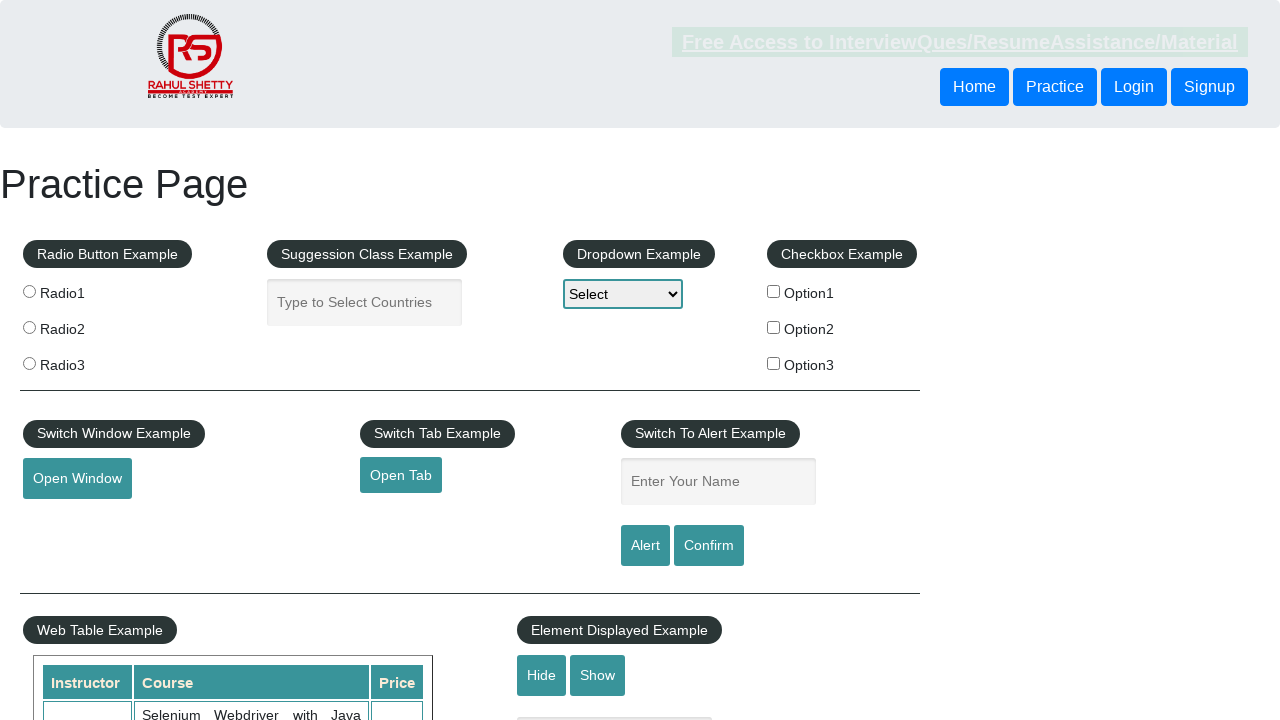

Clicked radio button 1 at (29, 291) on input[value='radio1']
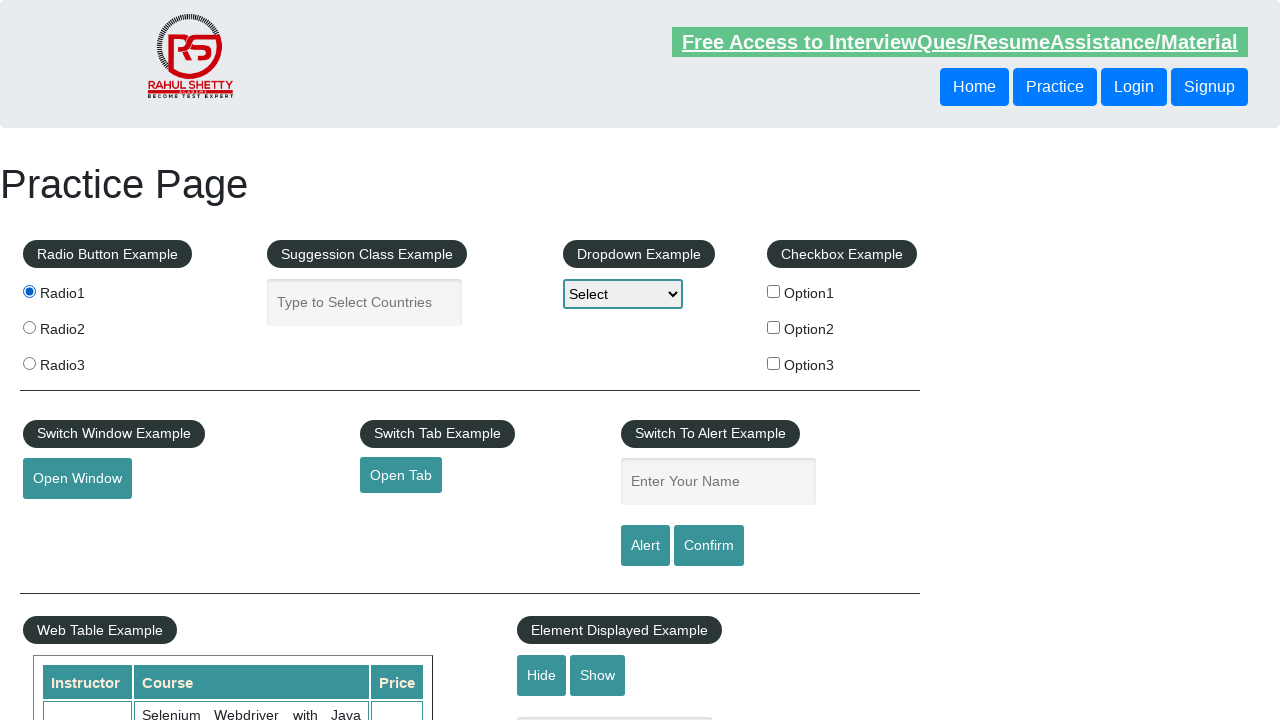

Clicked radio button 3 at (29, 363) on input[value='radio3']
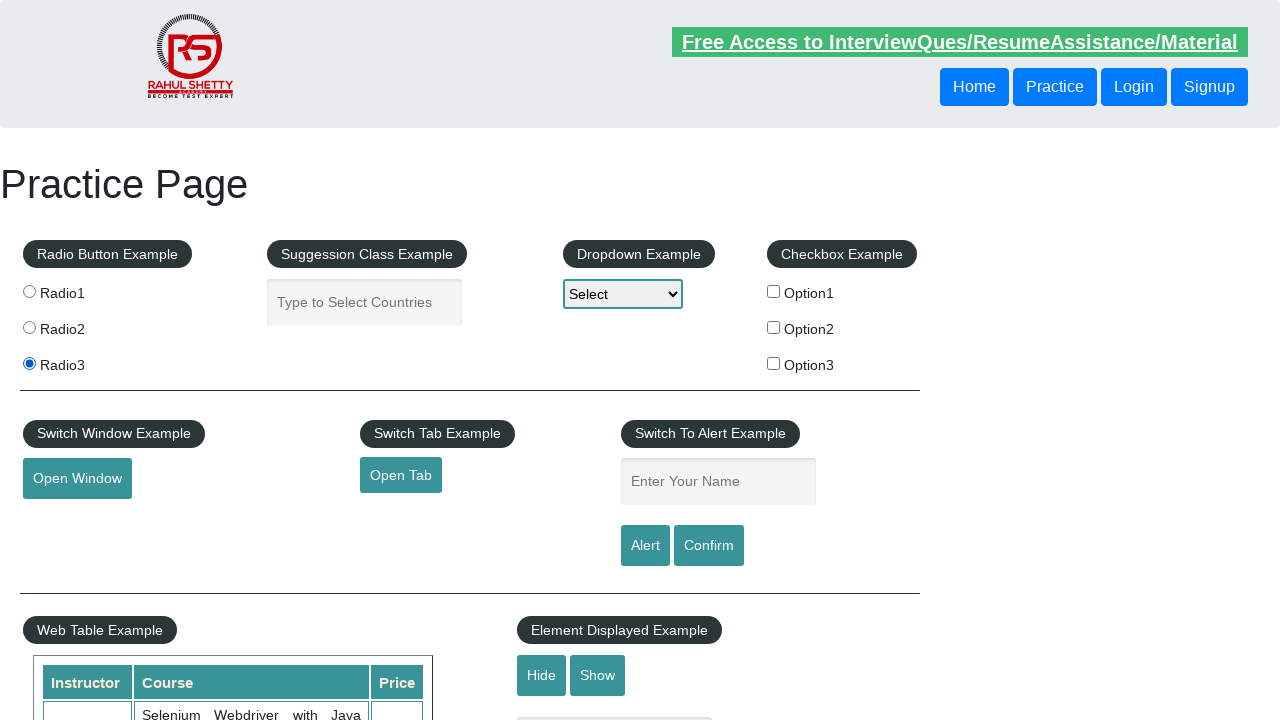

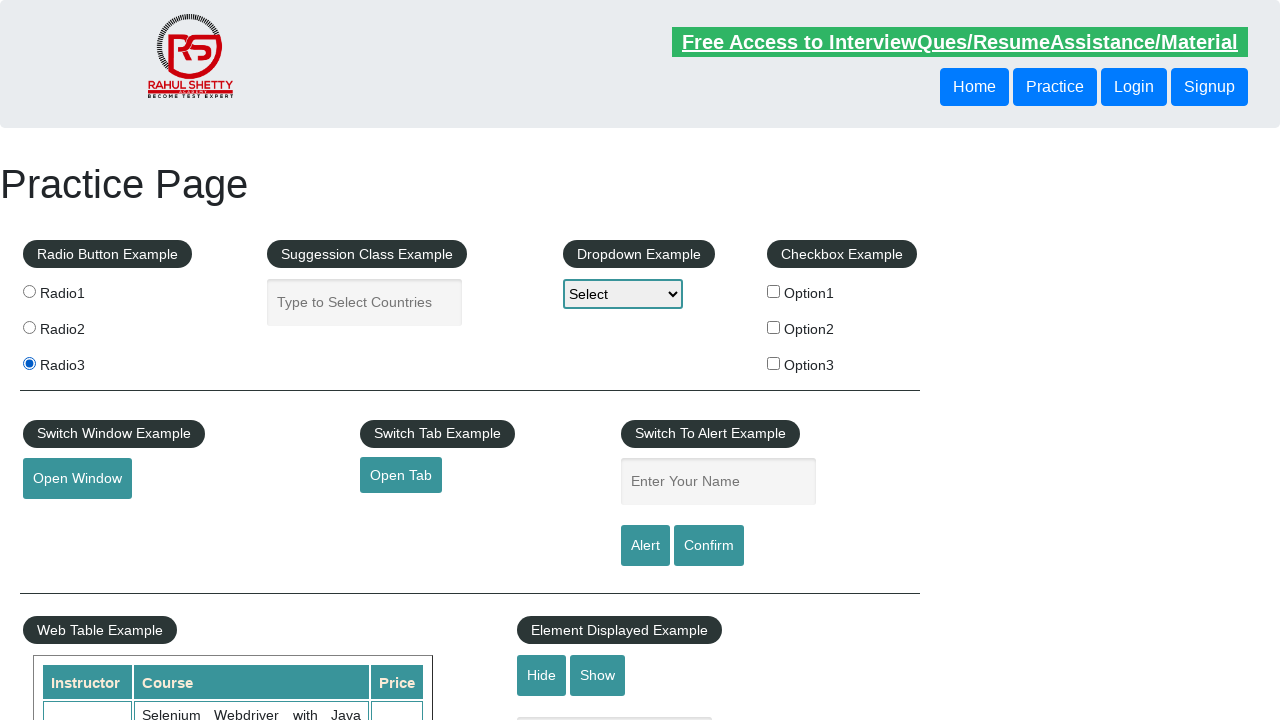